Tests keyboard key press functionality by sending SPACE key to an element and TAB key using ActionChains, then verifying the displayed result text shows which key was pressed.

Starting URL: http://the-internet.herokuapp.com/key_presses

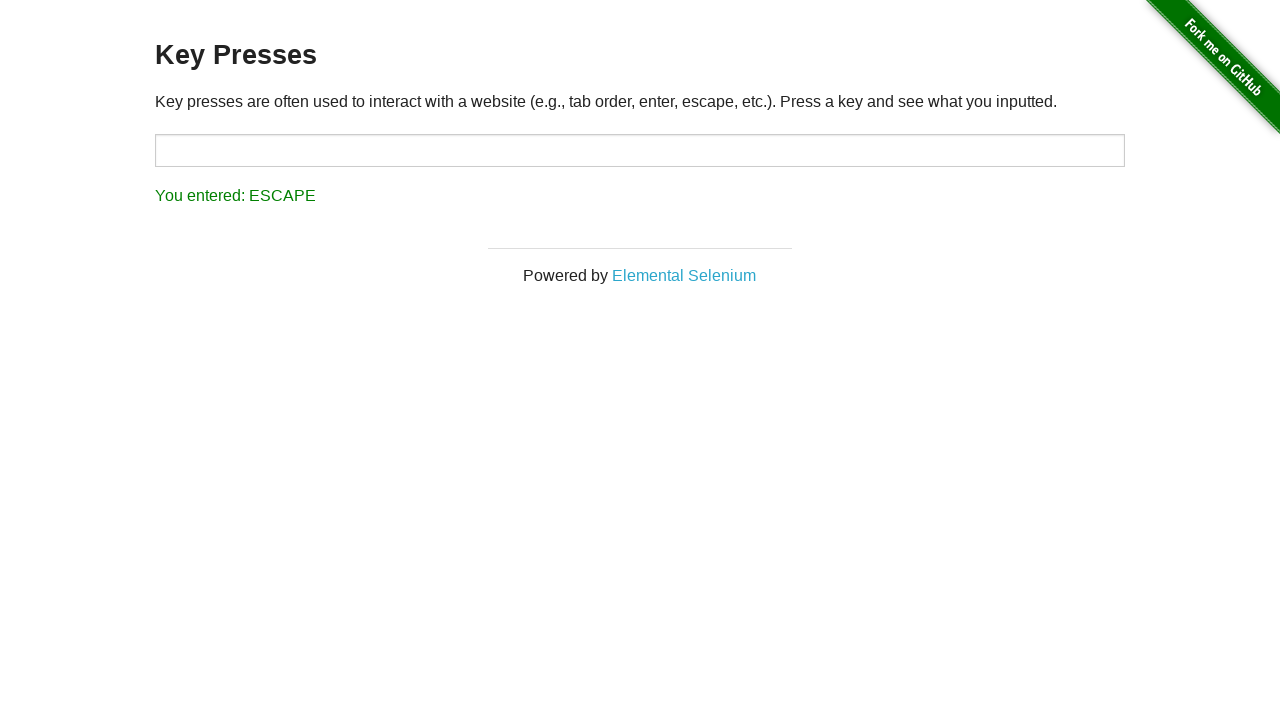

Pressed SPACE key on example element on .example
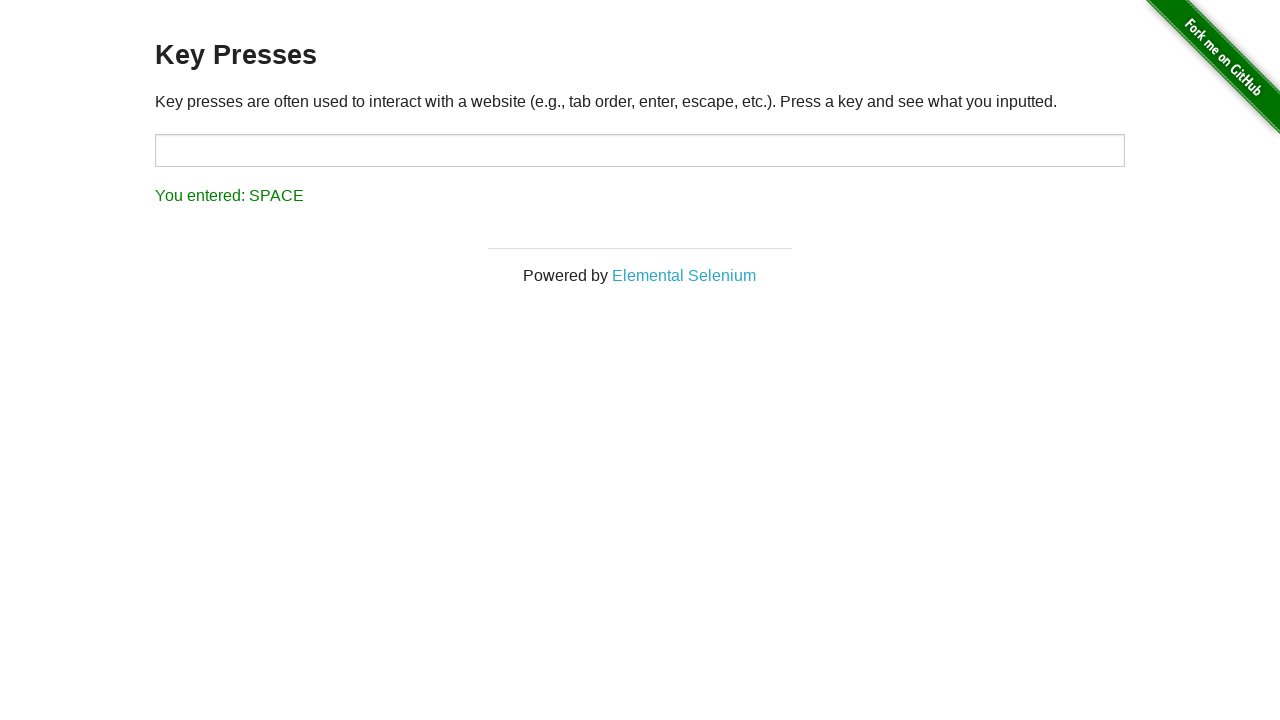

Result element loaded after SPACE key press
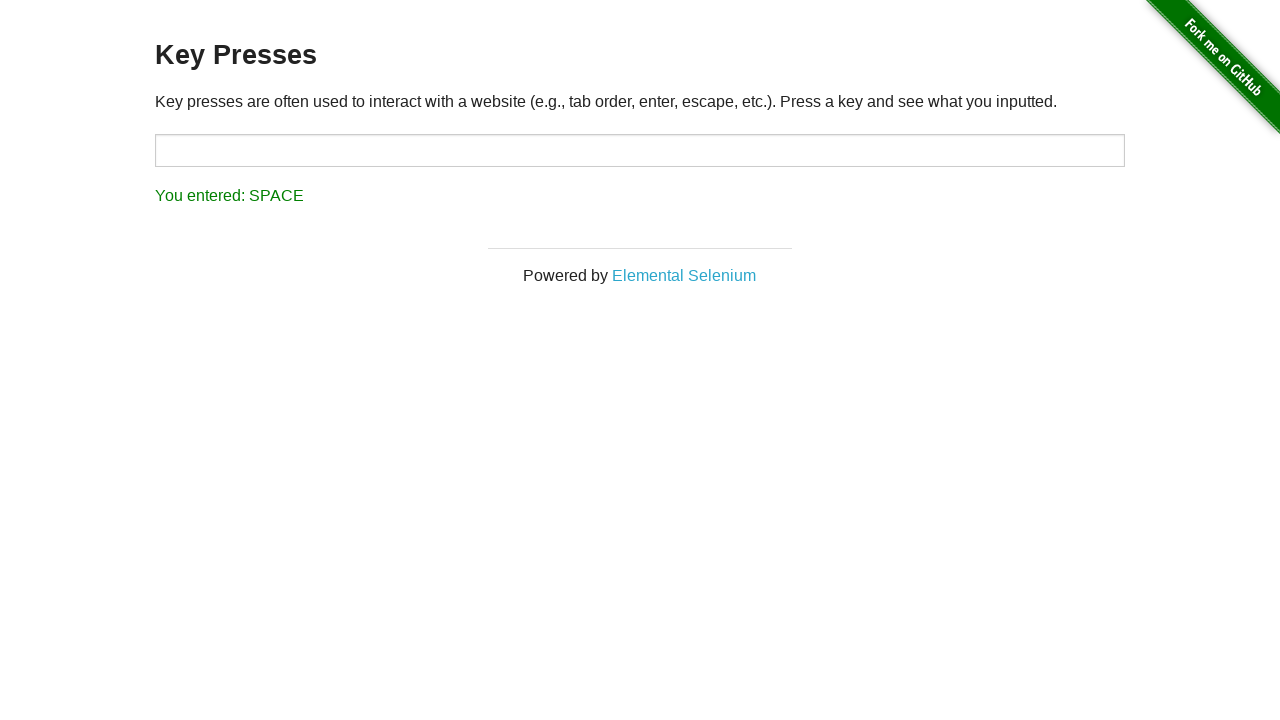

Verified that SPACE key was correctly registered in result text
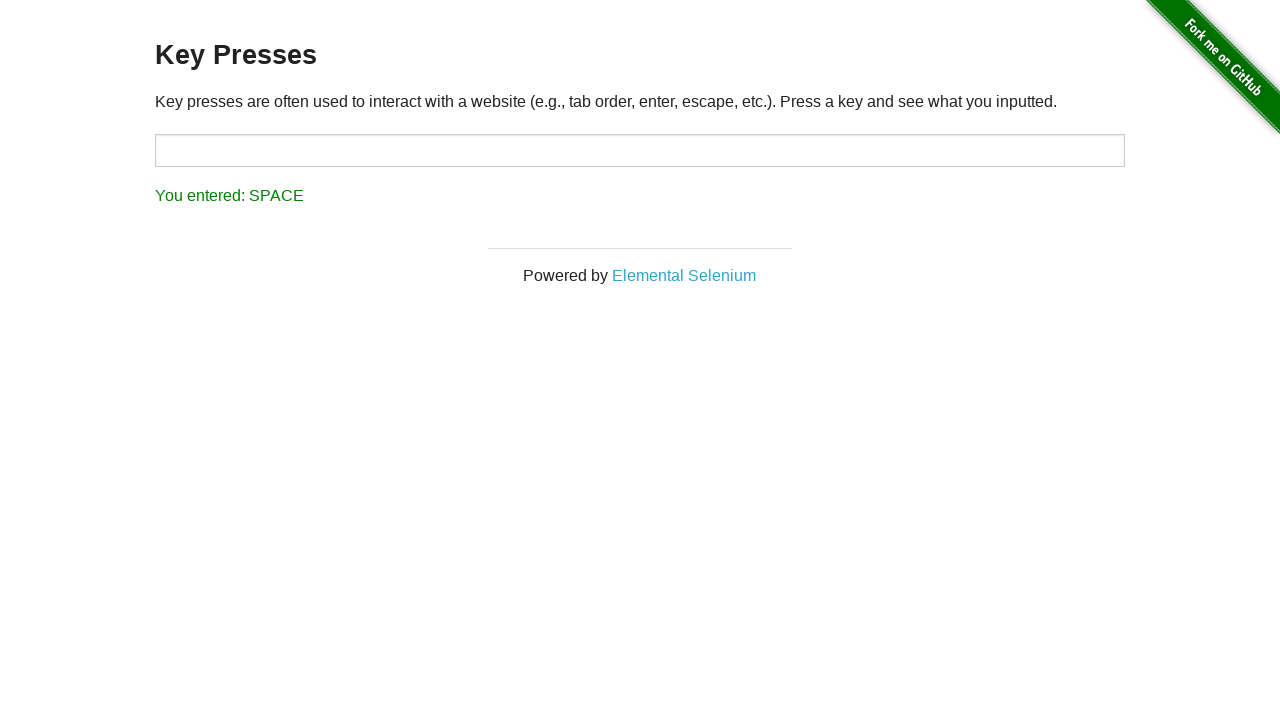

Pressed TAB key using keyboard
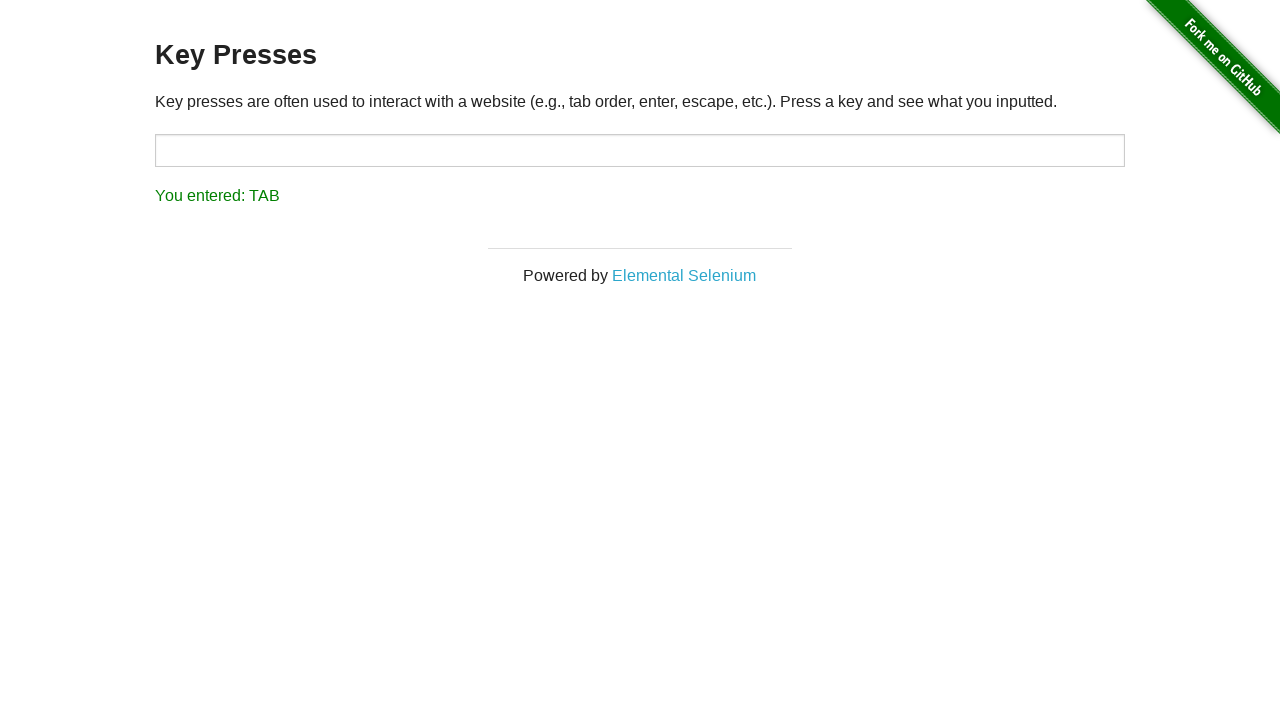

Verified that TAB key was correctly registered in result text
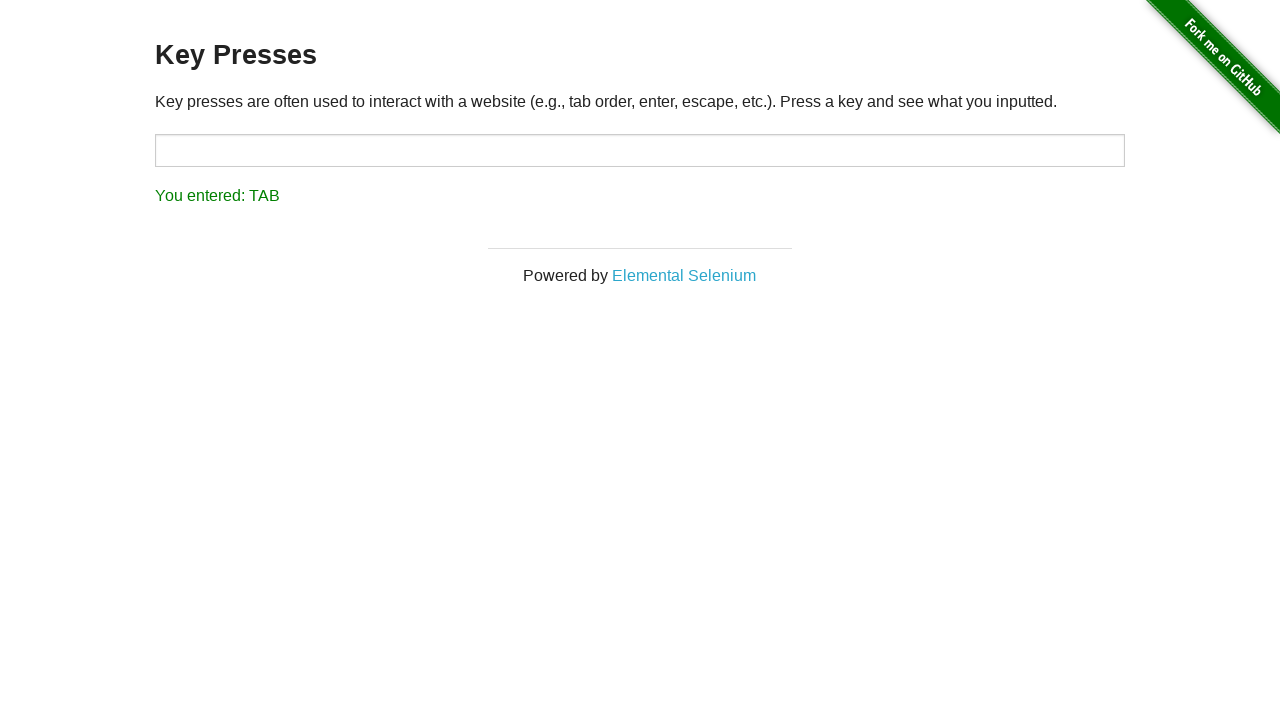

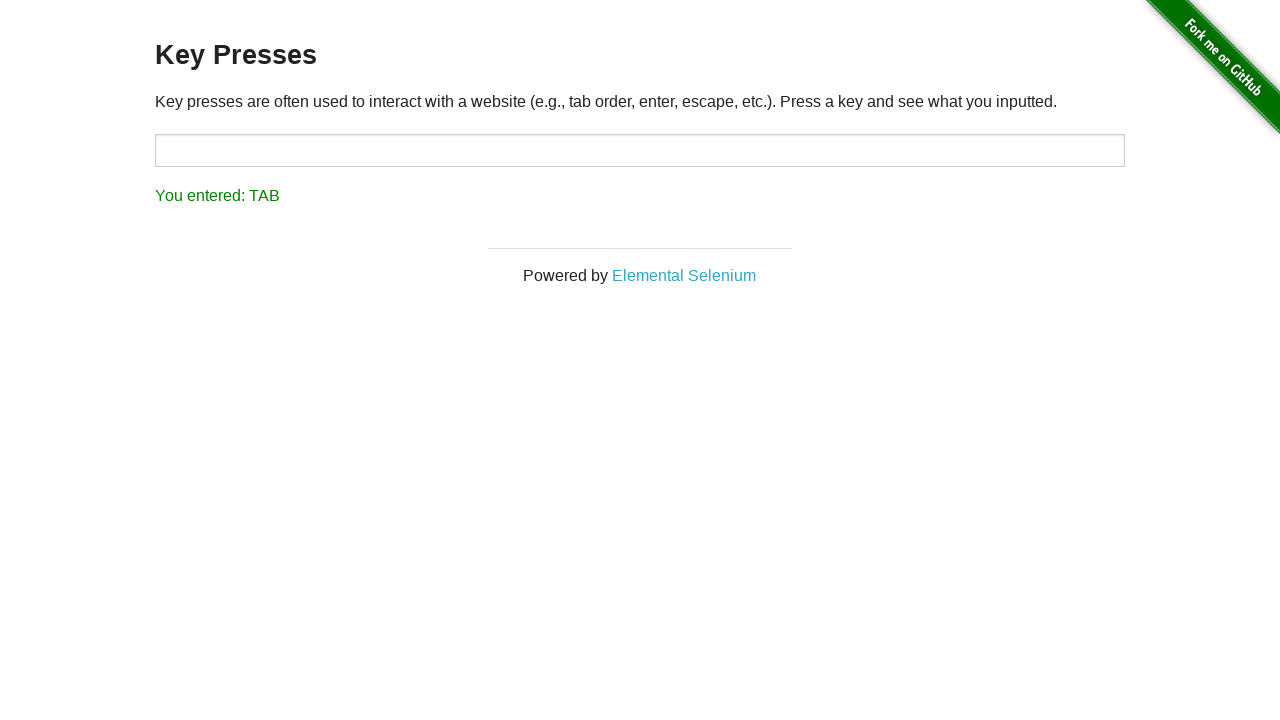